Tests scrolling down the page to verify scroll functionality

Starting URL: https://ijmeet.com

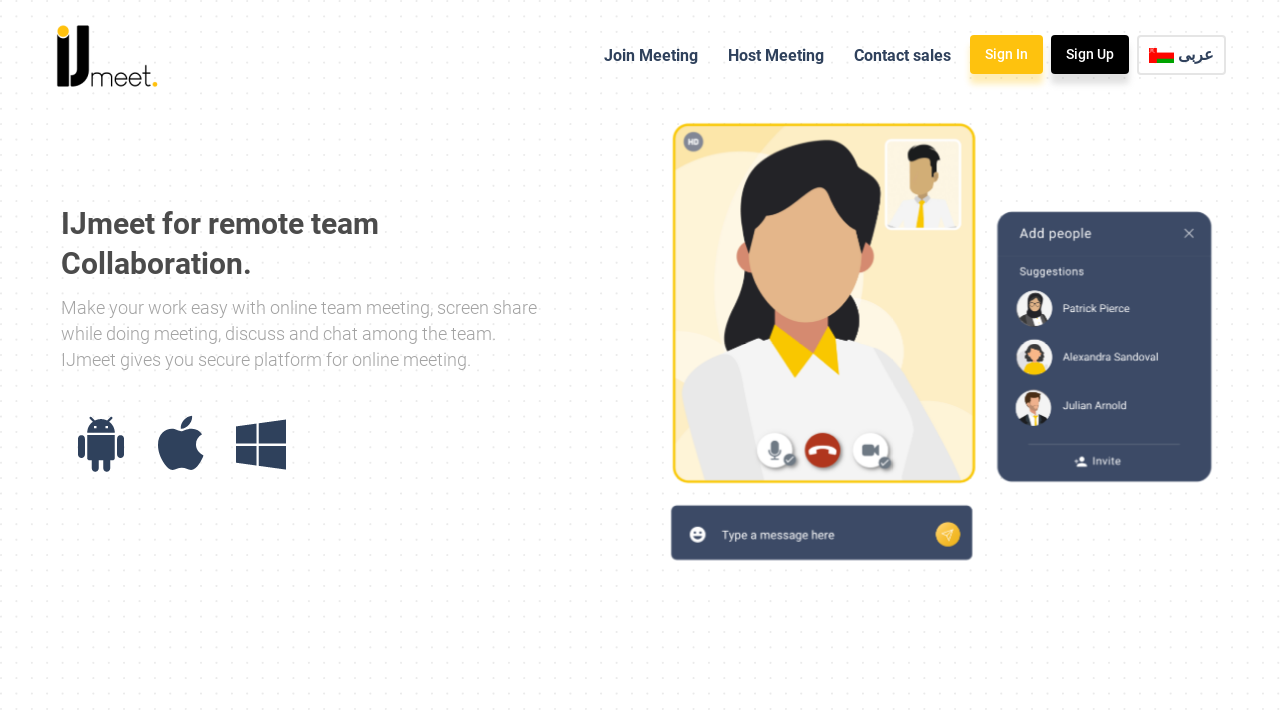

Scrolled down the page by 10000 pixels to test scroll functionality
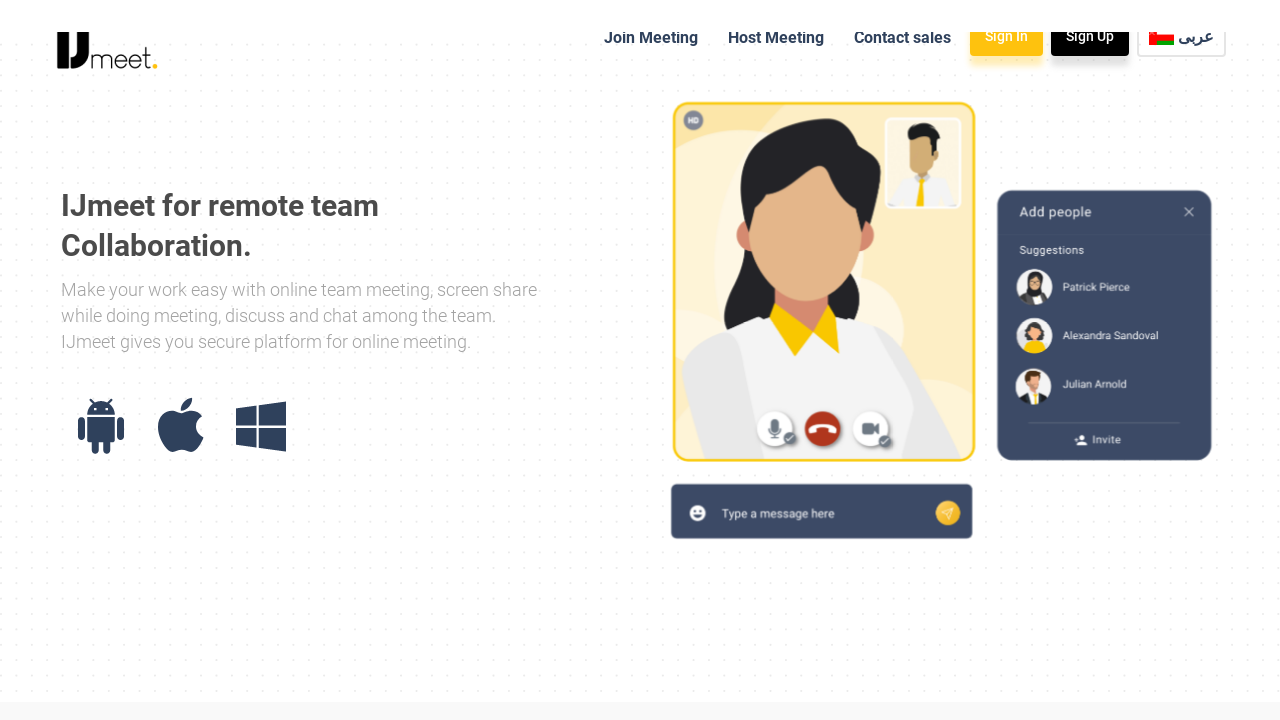

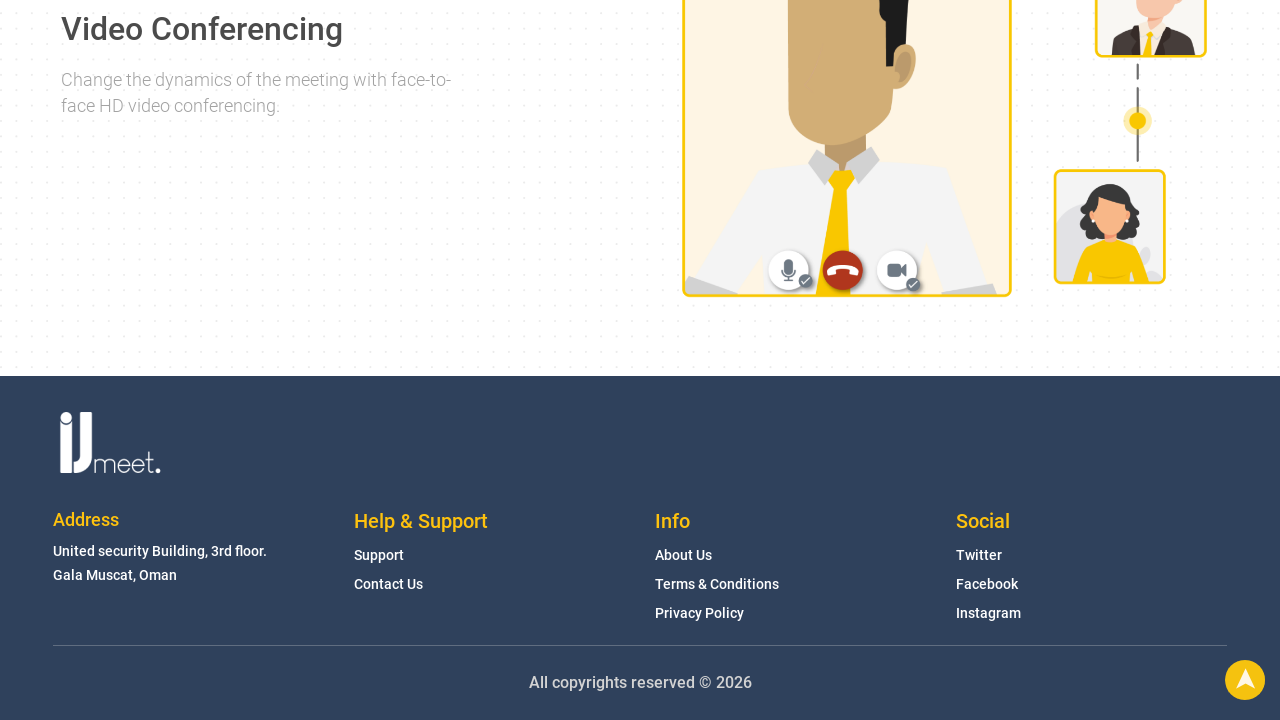